Tests opening a new browser tab by clicking a button and verifying the new tab content

Starting URL: https://demoqa.com/browser-windows

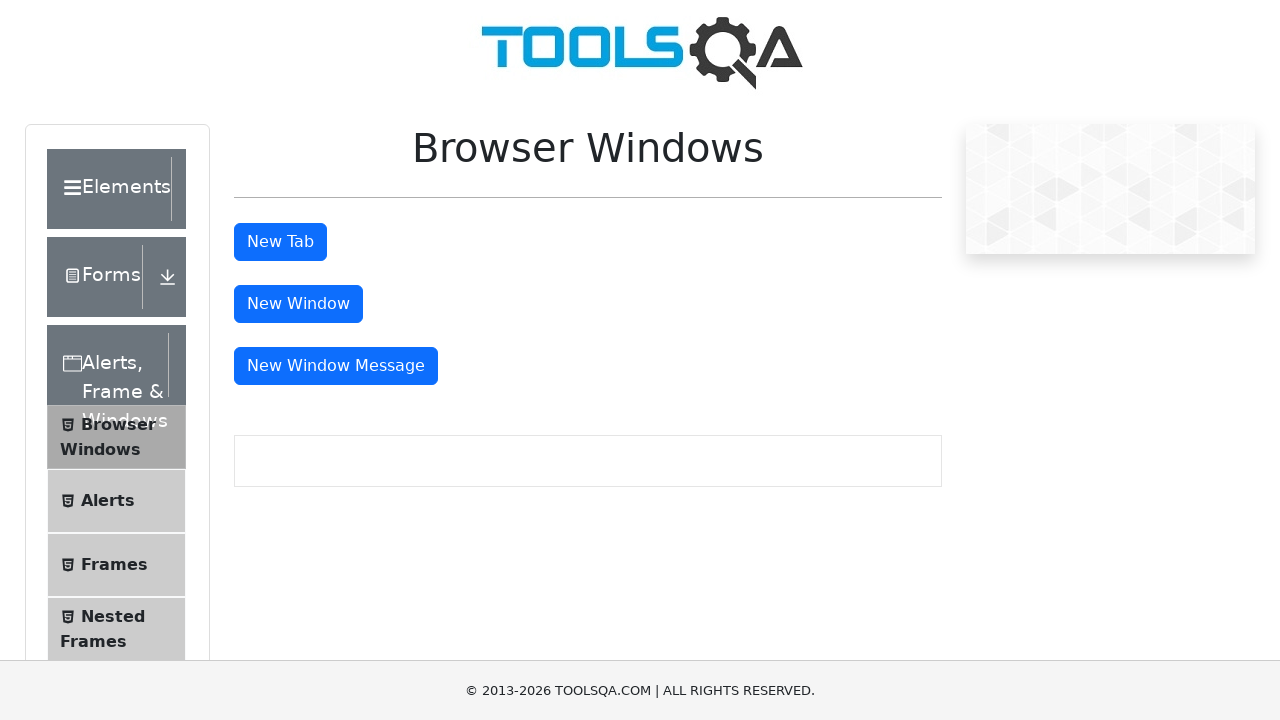

Clicked the new tab button to open a new browser window at (280, 242) on #tabButton
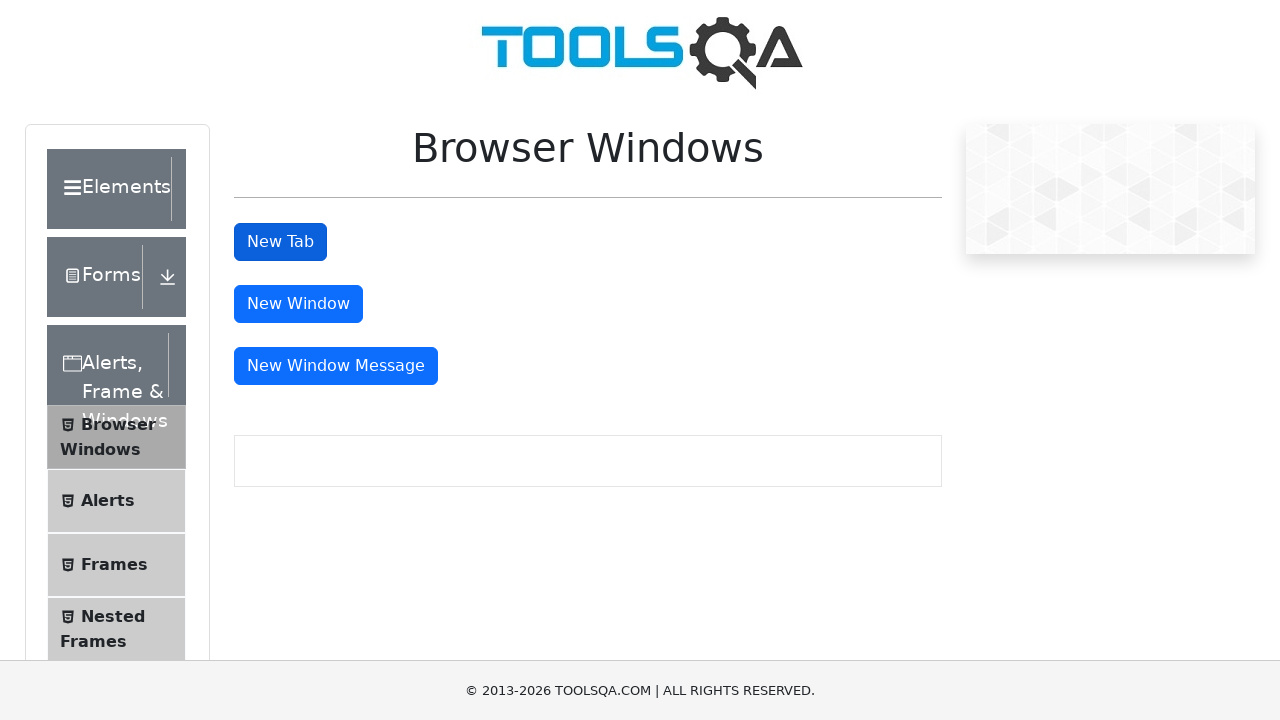

New browser tab opened and captured
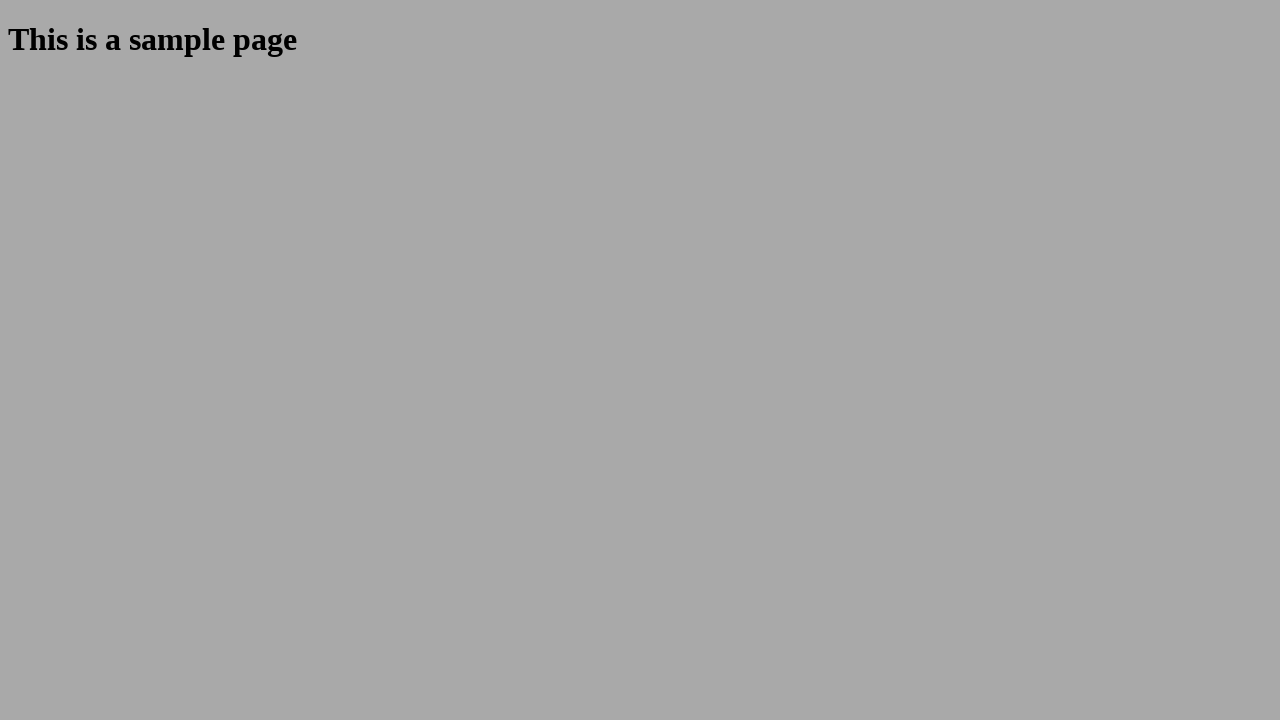

New tab loaded and sample heading element is visible
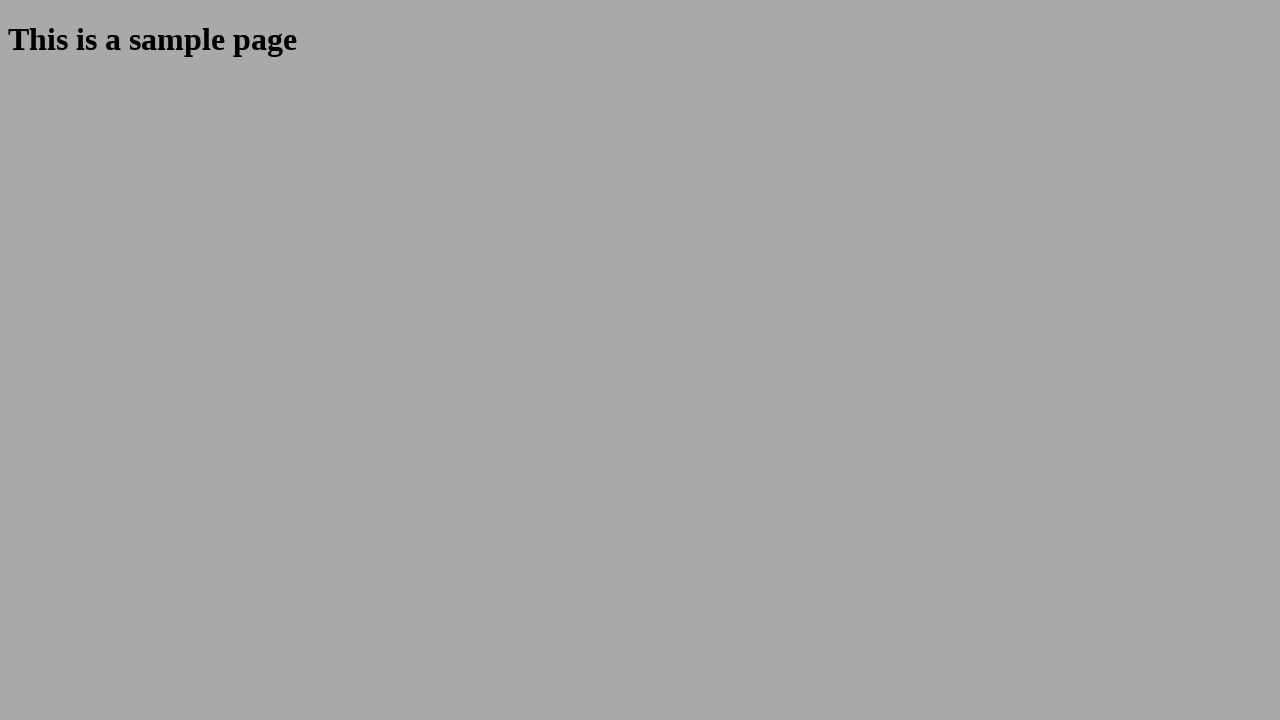

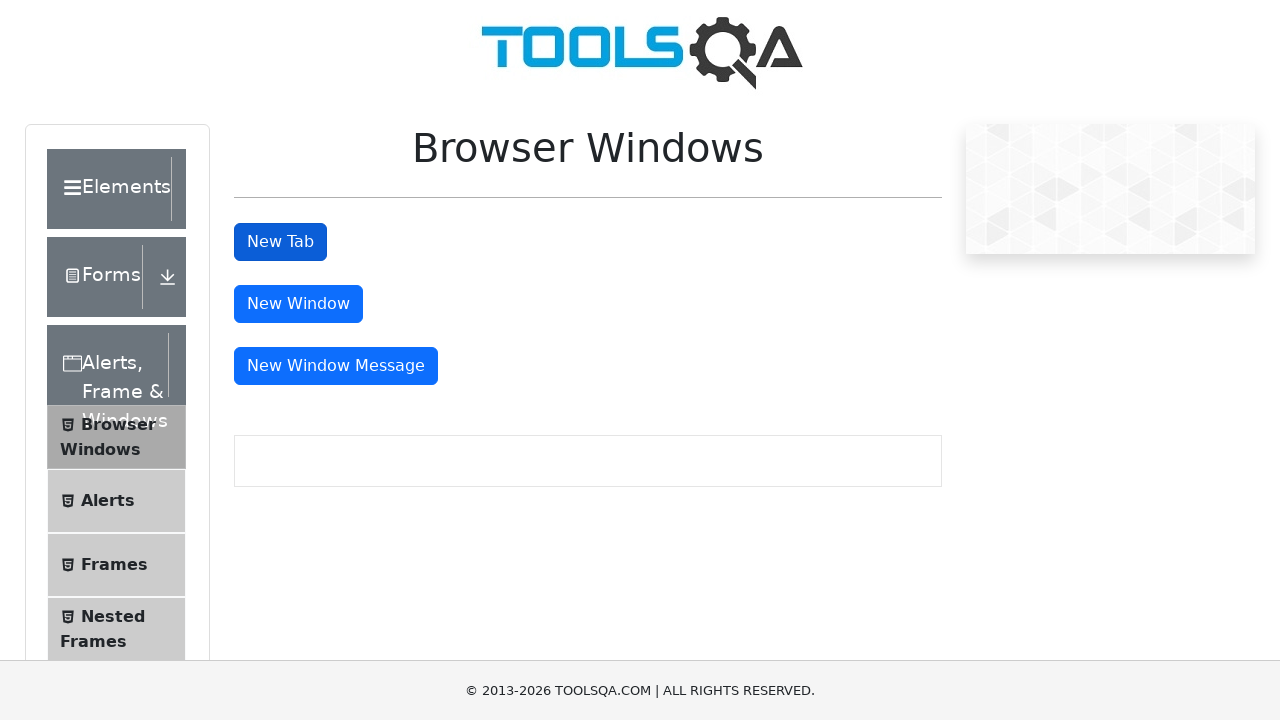